Tests the checkout flow by navigating to a promotional landing page (variant 3), clicking the checkout CTA button, and verifying the checkout page loads correctly with valid pricing.

Starting URL: https://promo.flexavida.com/bloodsugarultra/index3

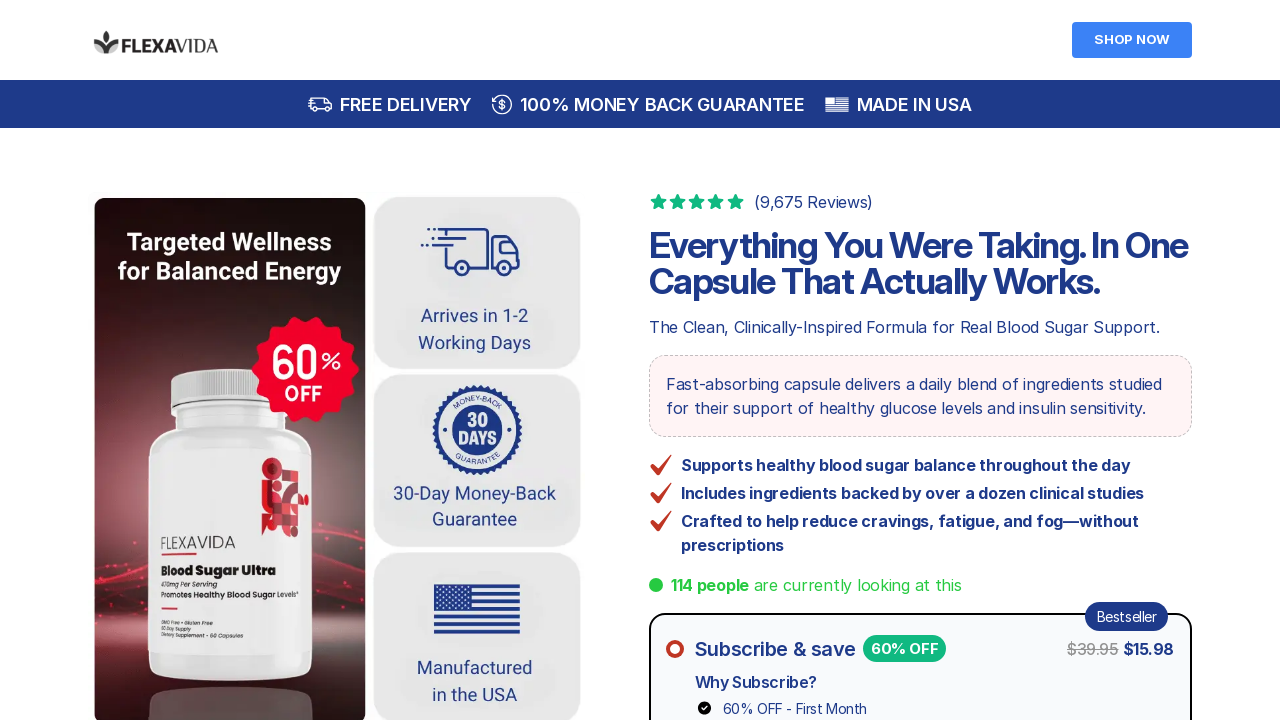

Clicked checkout CTA button on promotional landing page (variant 3) at (920, 360) on a[href*='checkout'], button[href*='checkout'], a.cta, button.cta >> nth=0
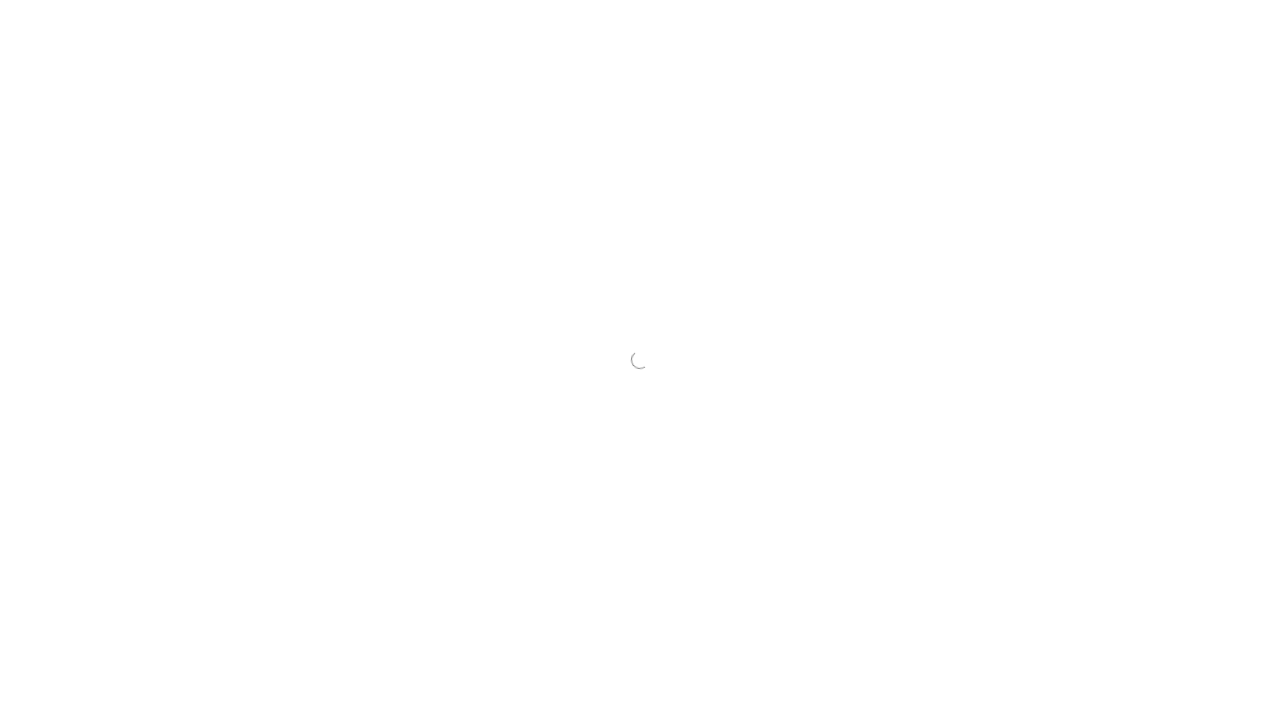

Checkout page DOM content loaded
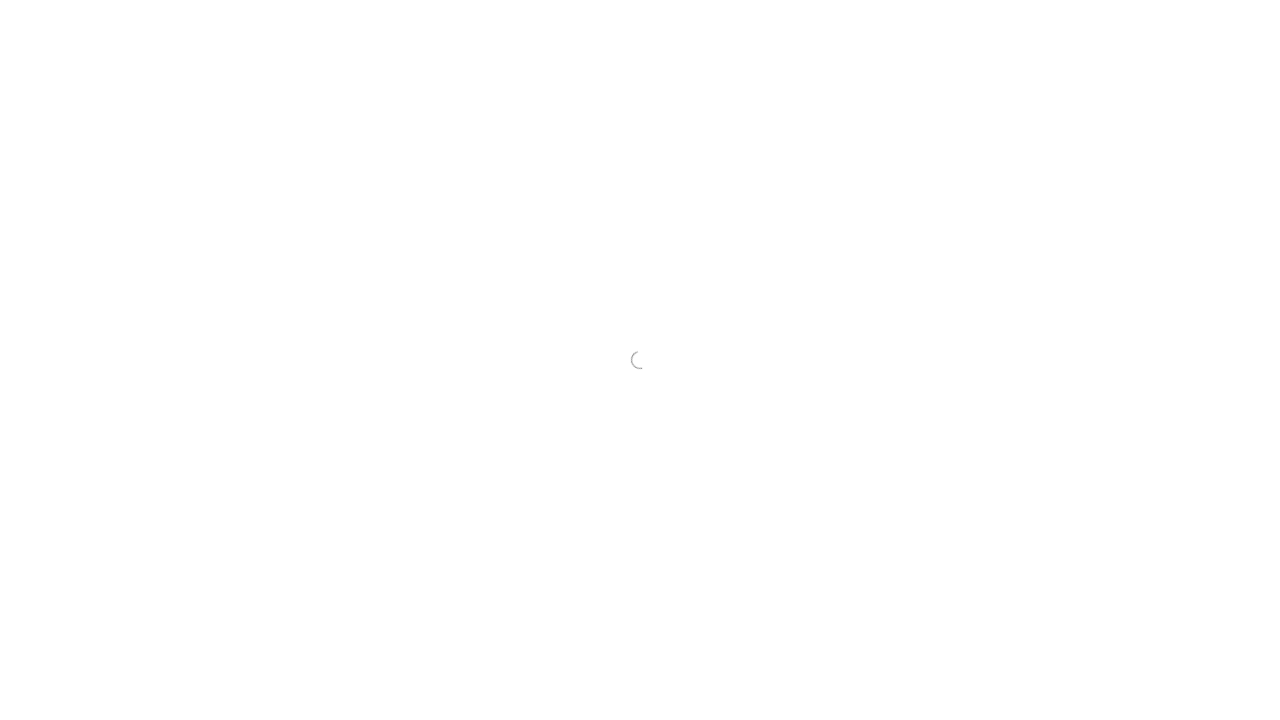

Verified checkout page loaded with valid form elements and pricing
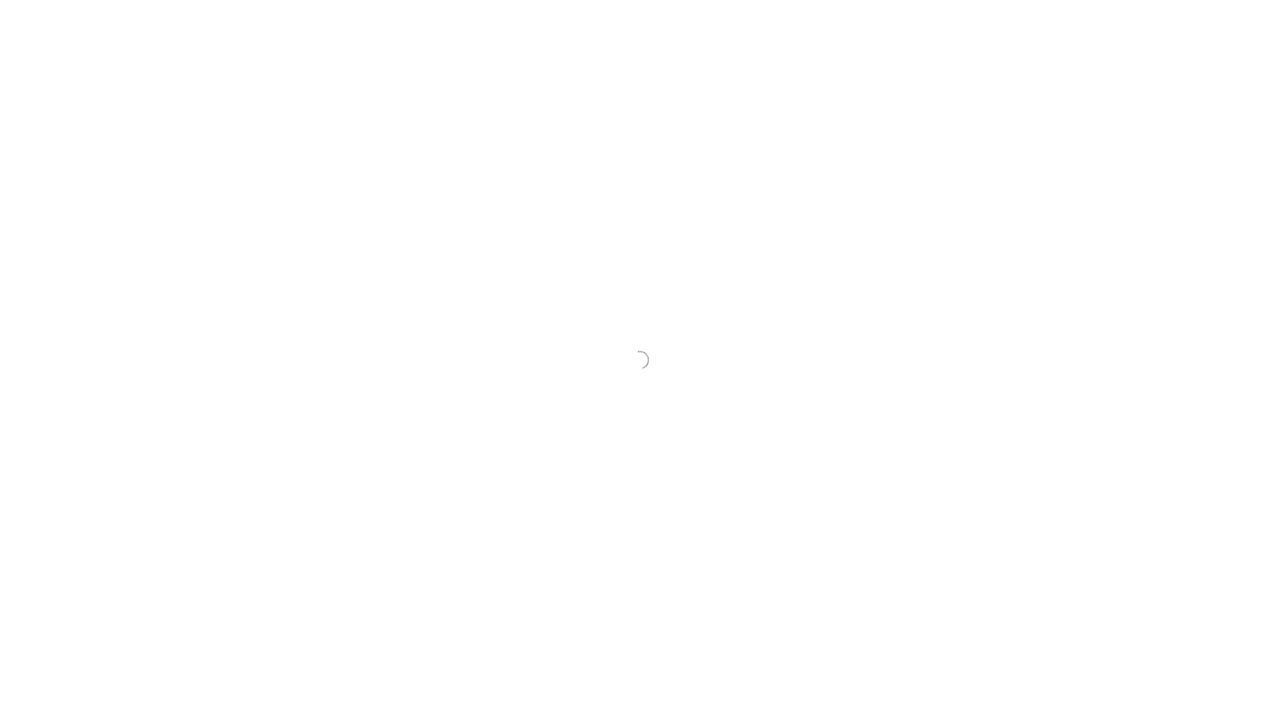

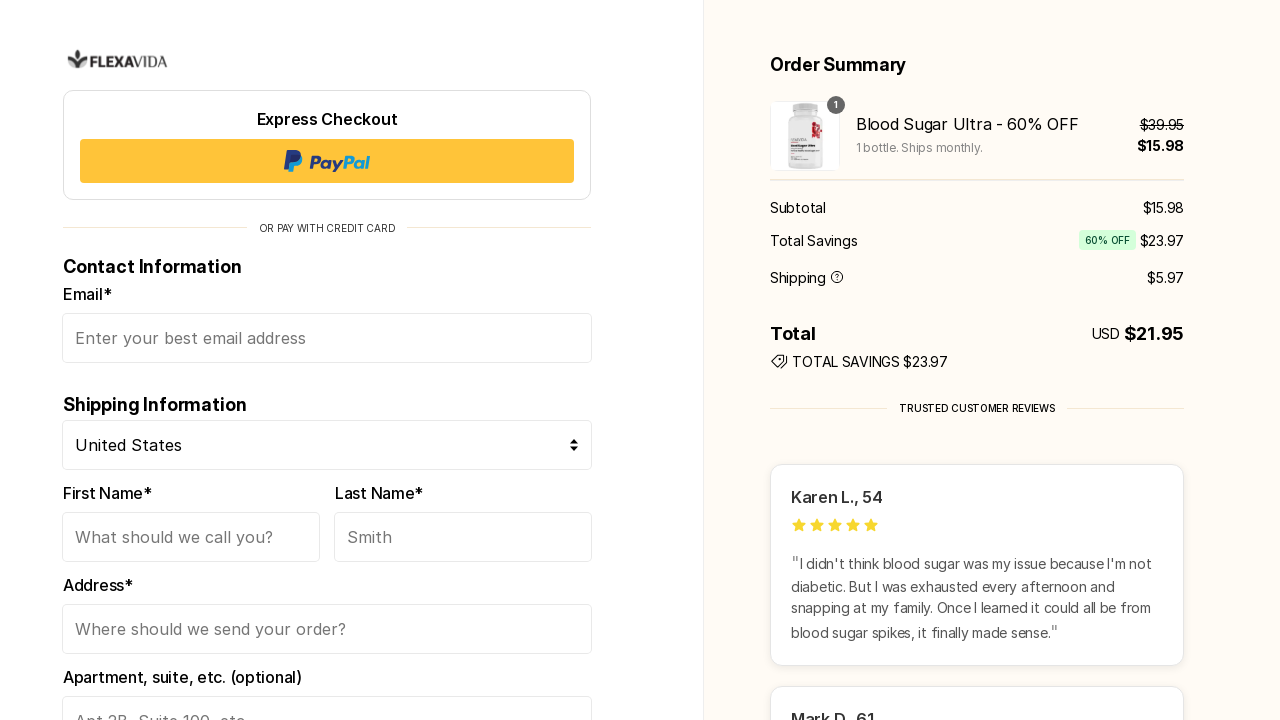